Tests prompt alert box by entering text into the dialog

Starting URL: https://demoqa.com/alerts

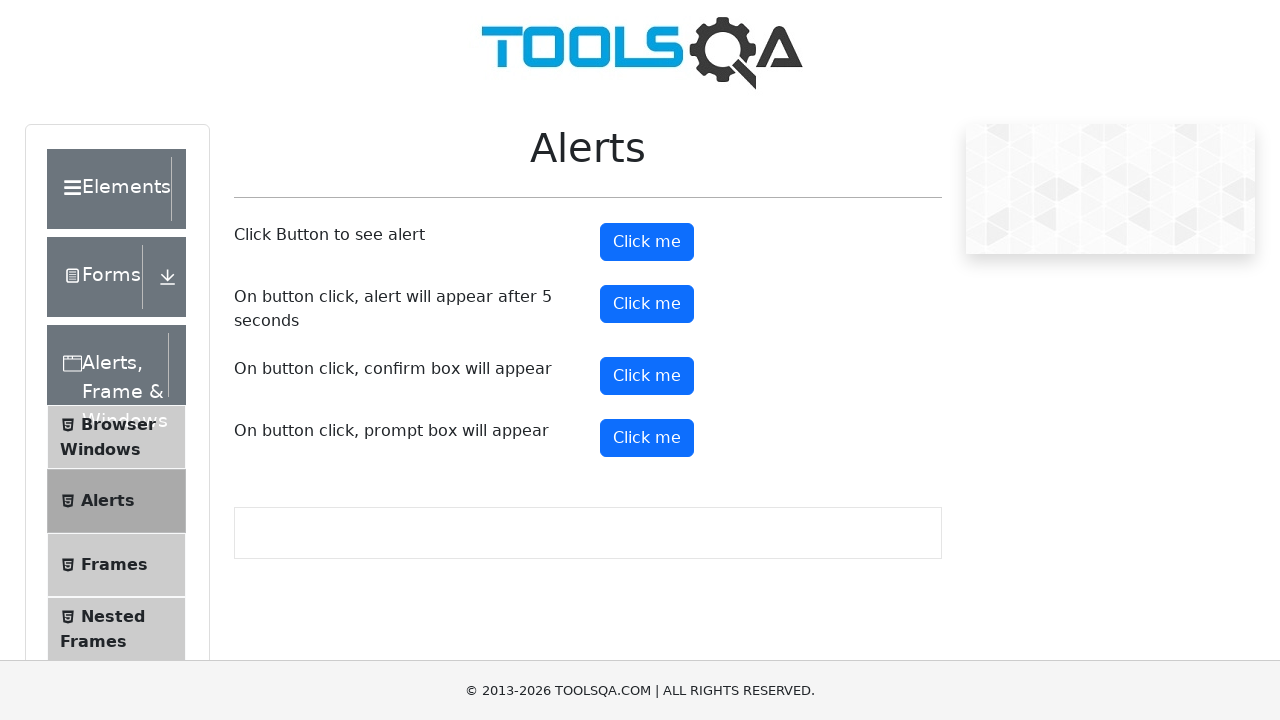

Set up dialog handler to accept prompt with text 'Naz'
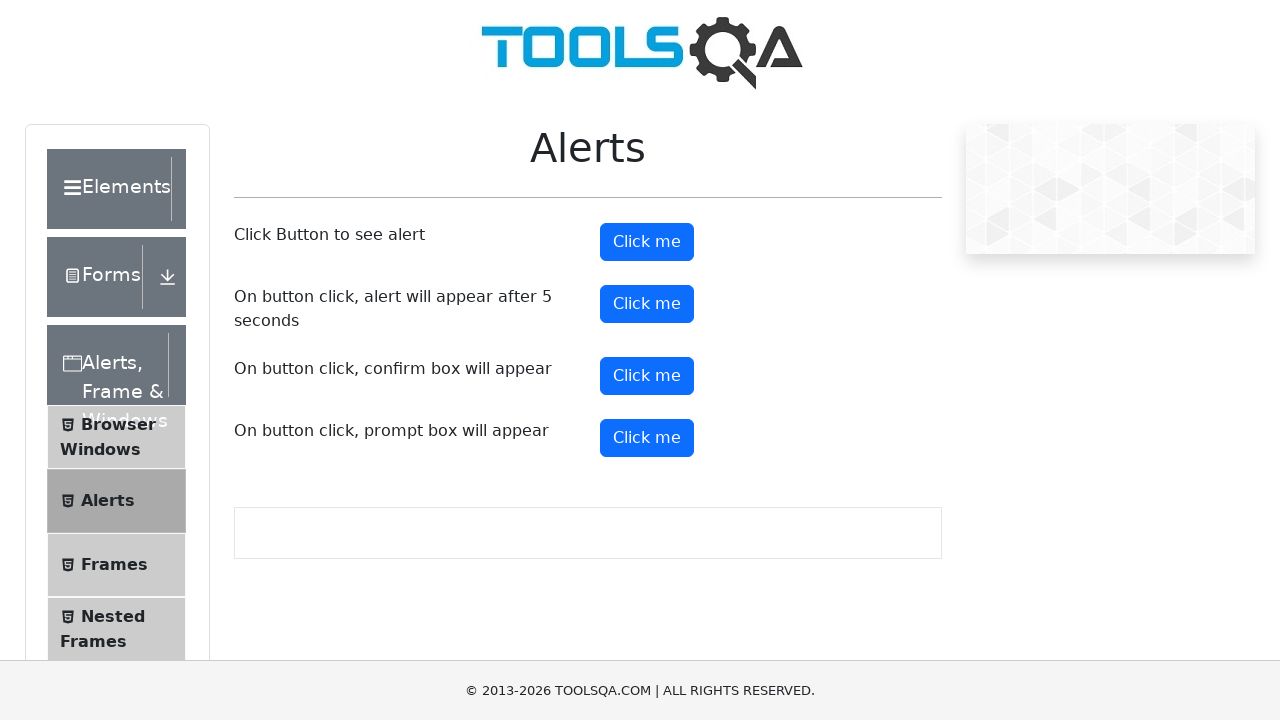

Clicked prompt alert button at (647, 438) on #promtButton
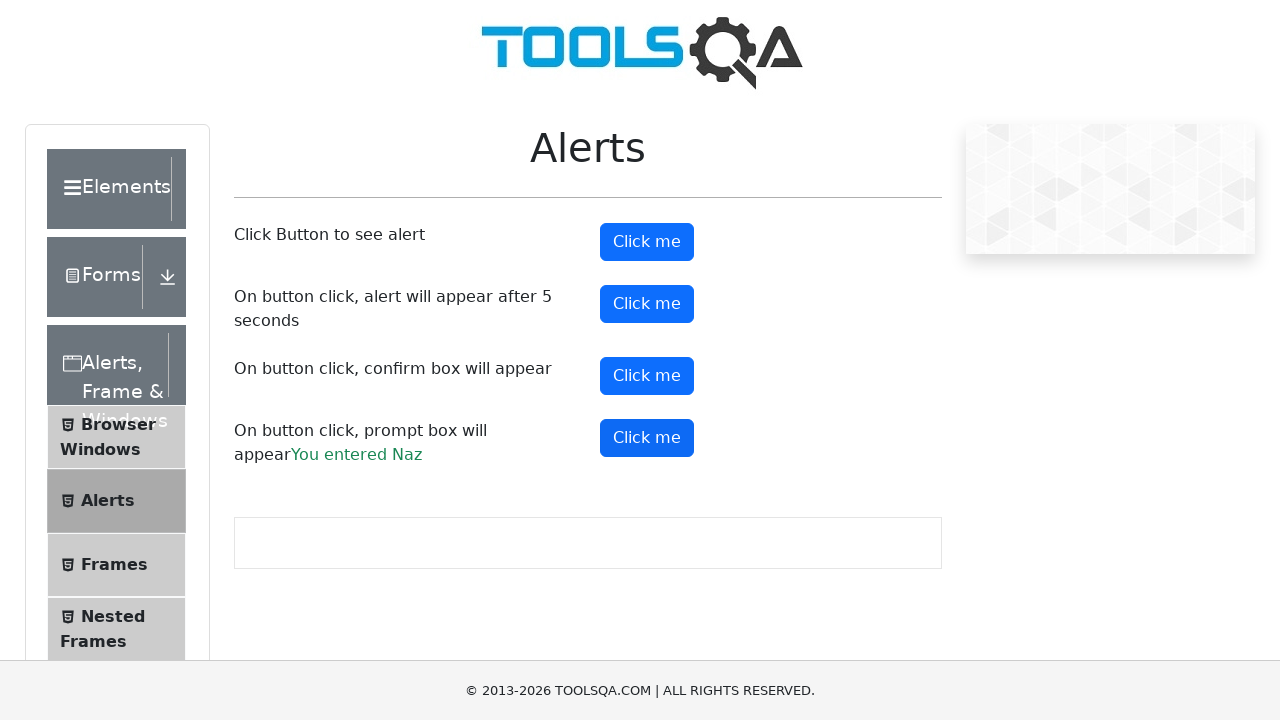

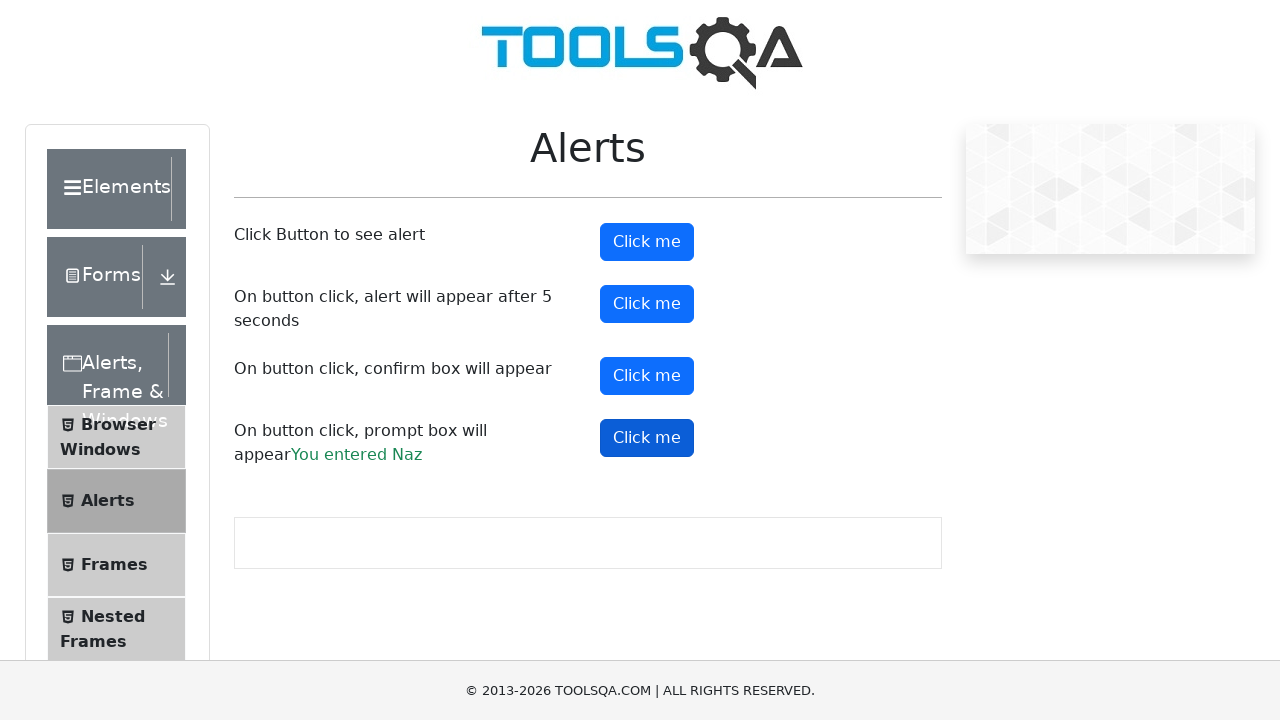